Tests various input field interactions on the LetCode edit page including filling text, appending text, getting values, clearing fields, and checking enabled/readonly states

Starting URL: https://www.letcode.in/edit

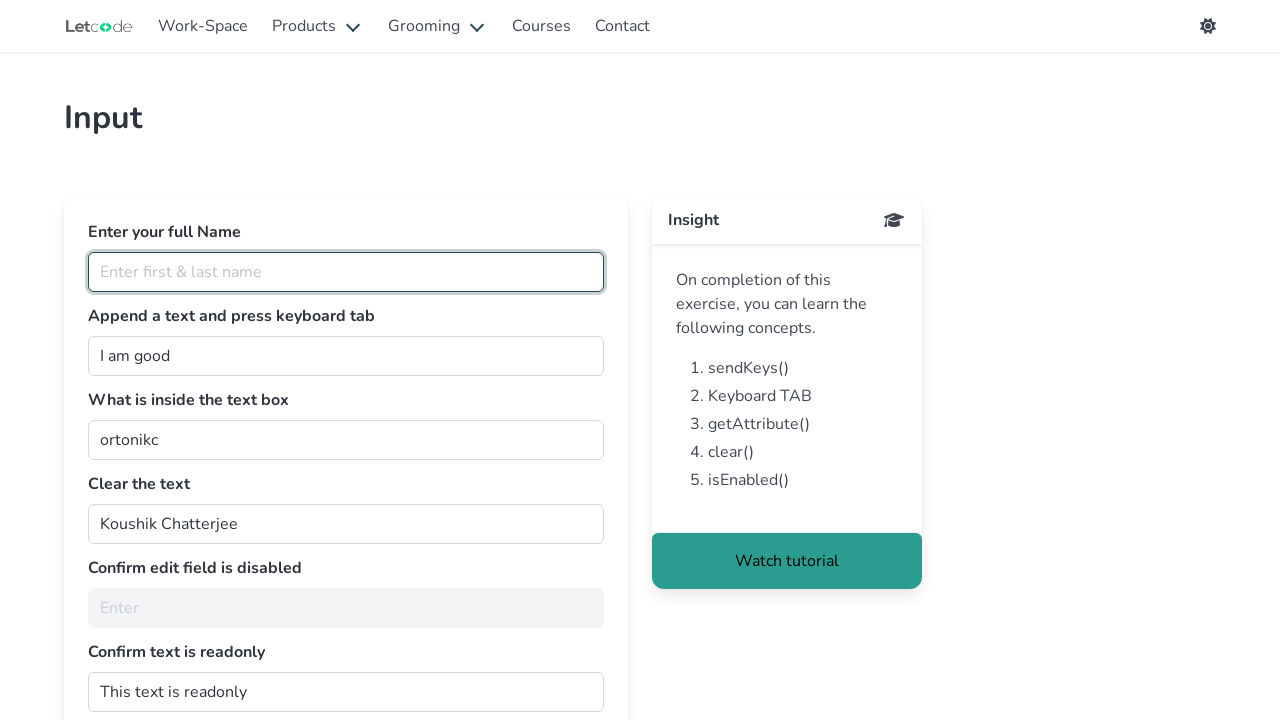

Filled fullName field with 'Sheeladevi Ramalingam' on #fullName
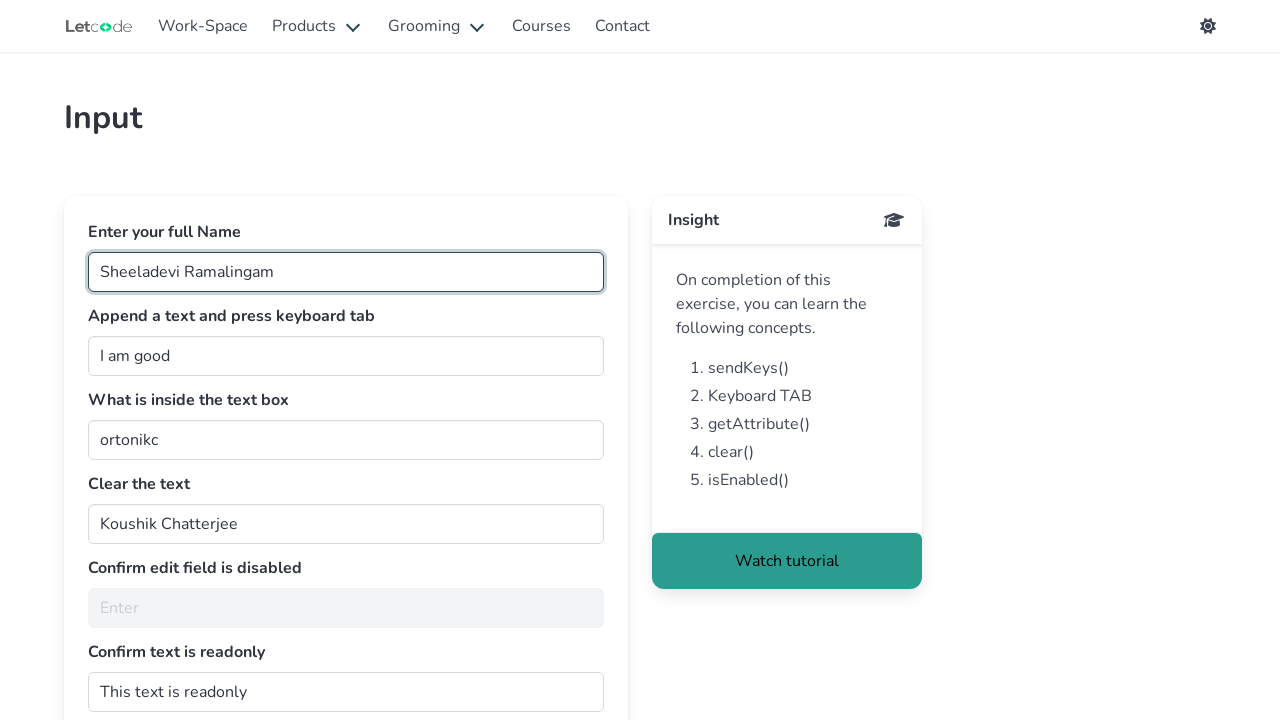

Appended 'Person' to join field on #join
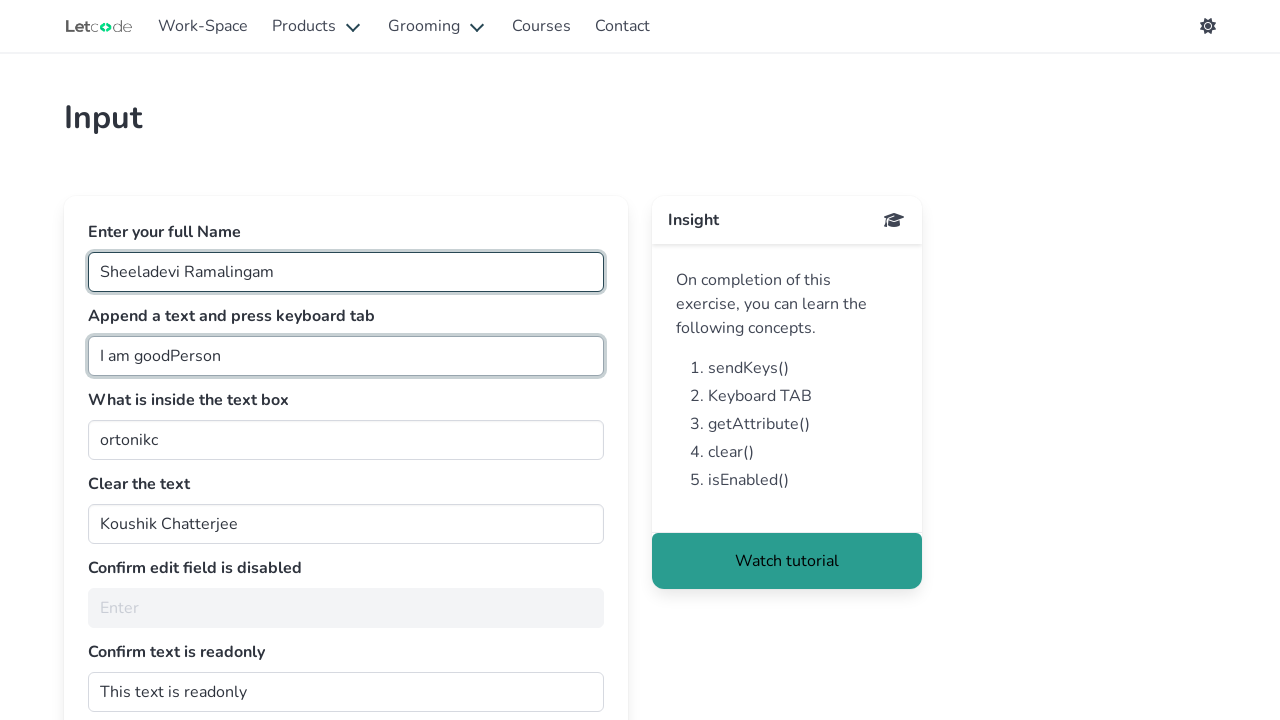

Pressed Tab key on join field on #join
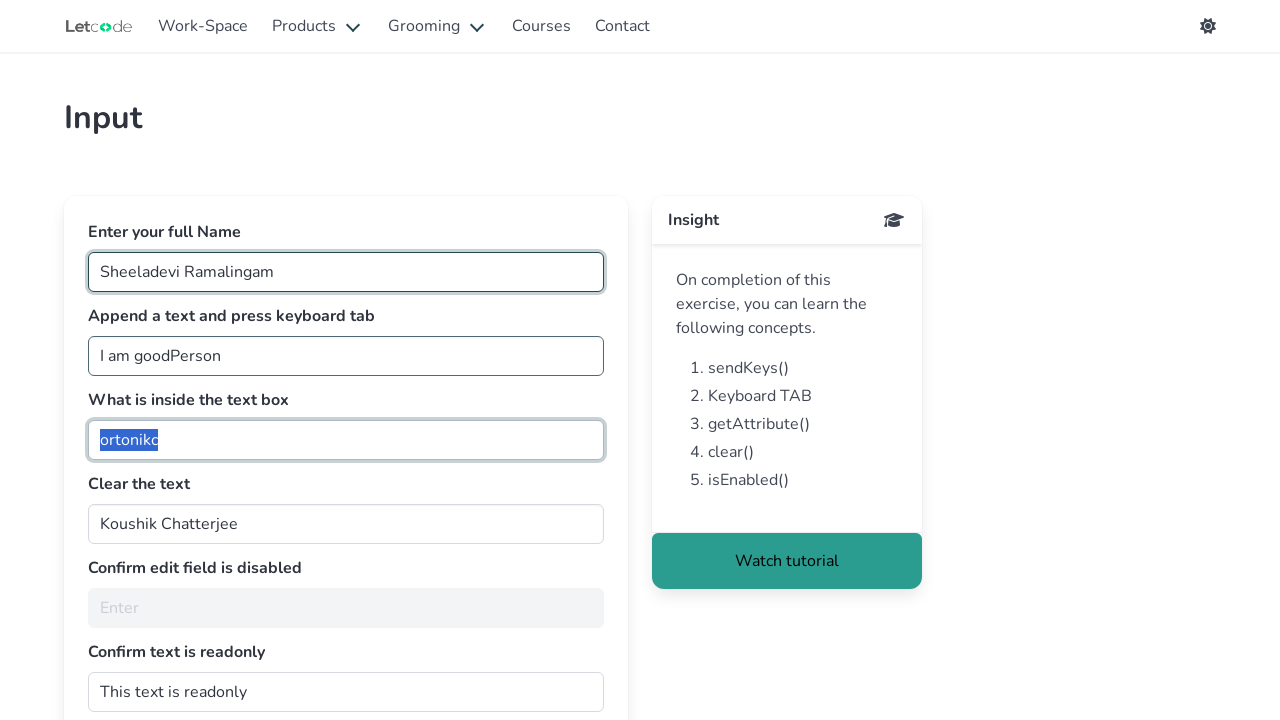

Retrieved value from getMe field: 'ortonikc'
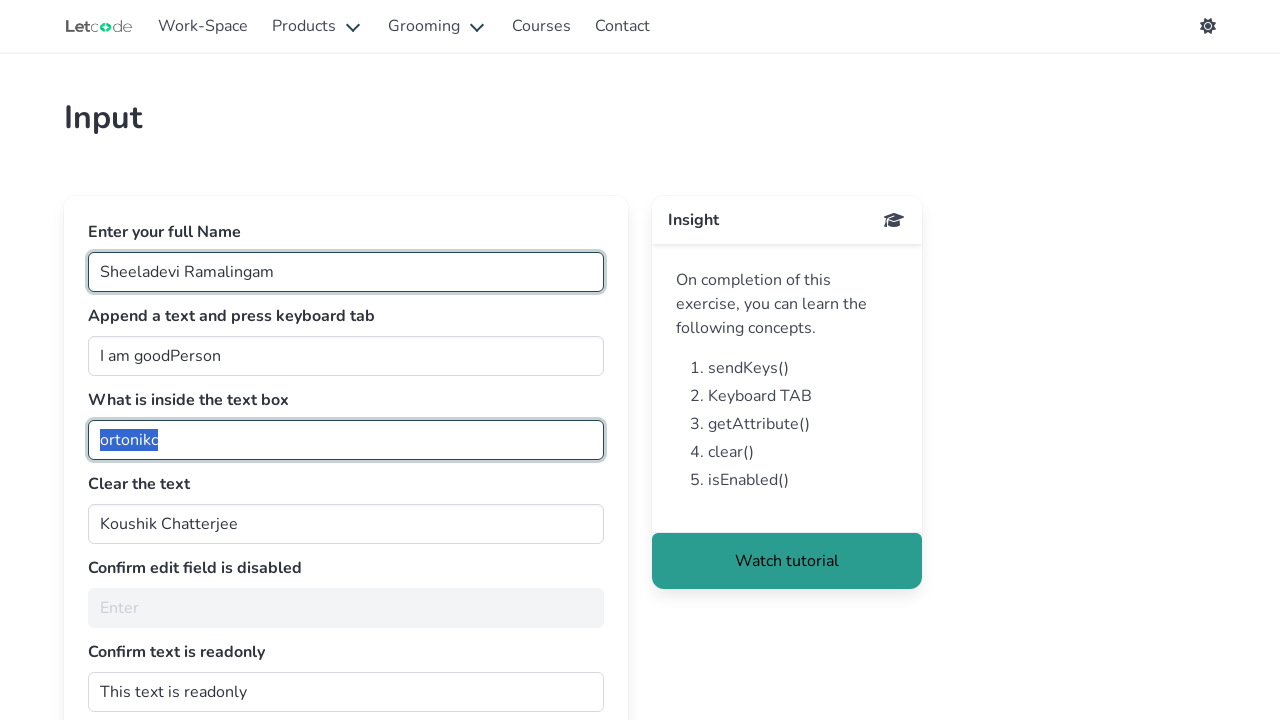

Cleared clearMe field on #clearMe
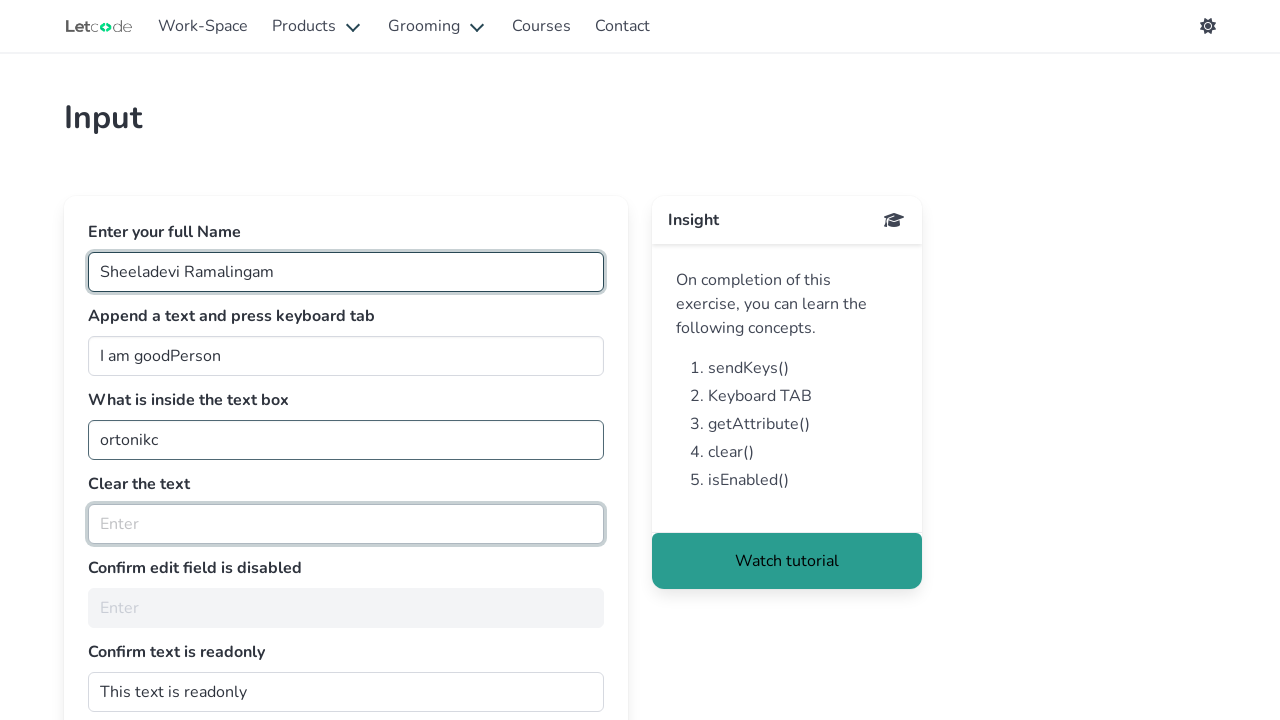

Checked if noEdit field is enabled: False
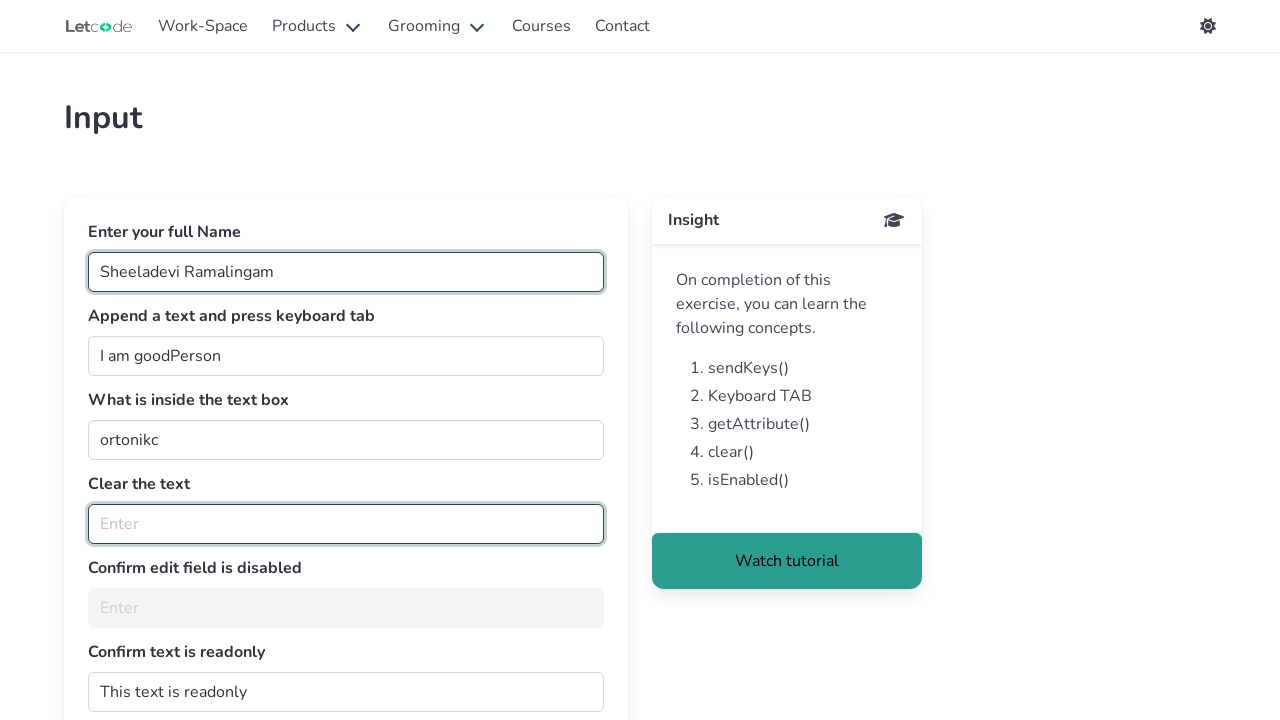

Retrieved readonly attribute of noEdit field: 'None'
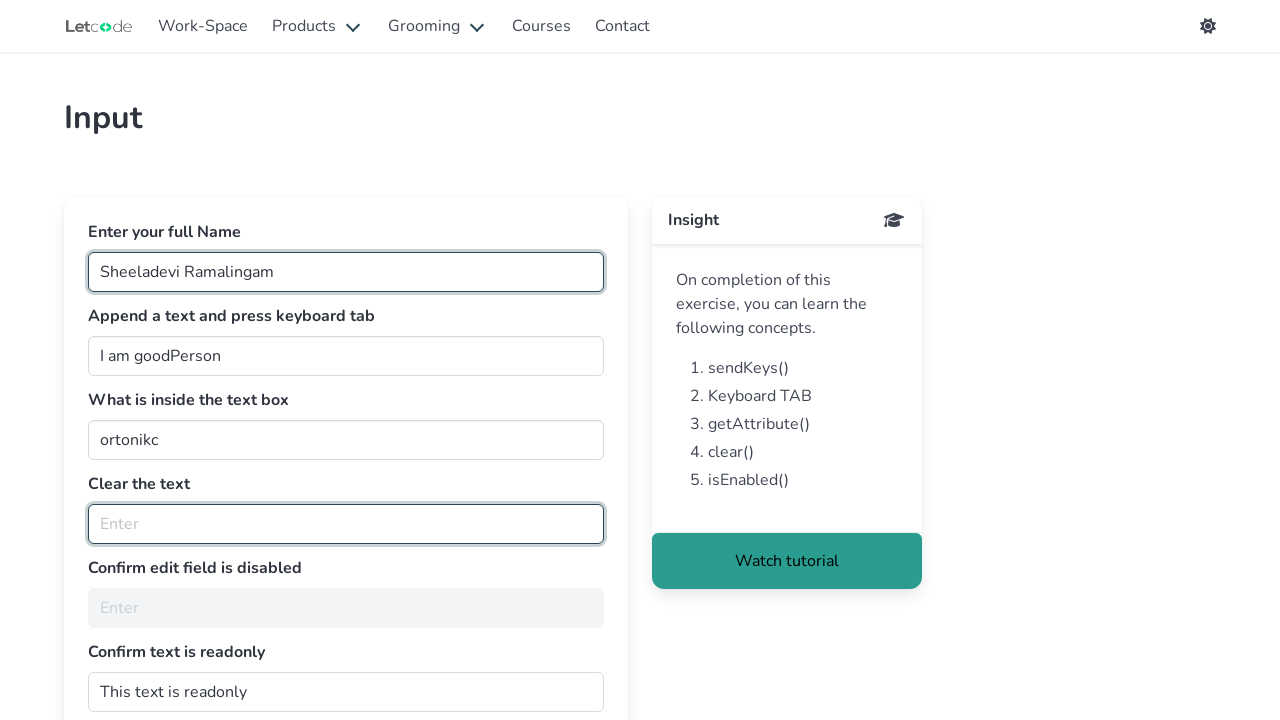

Retrieved readonly attribute of dontwrite field: ''
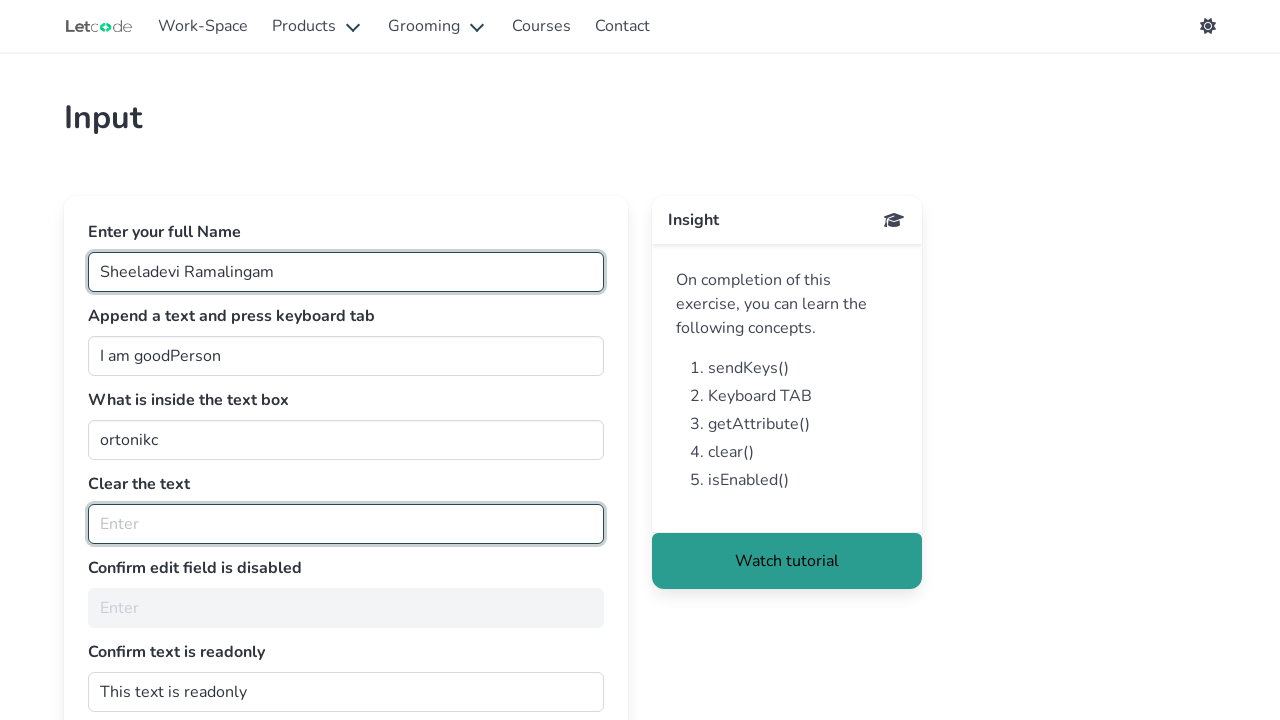

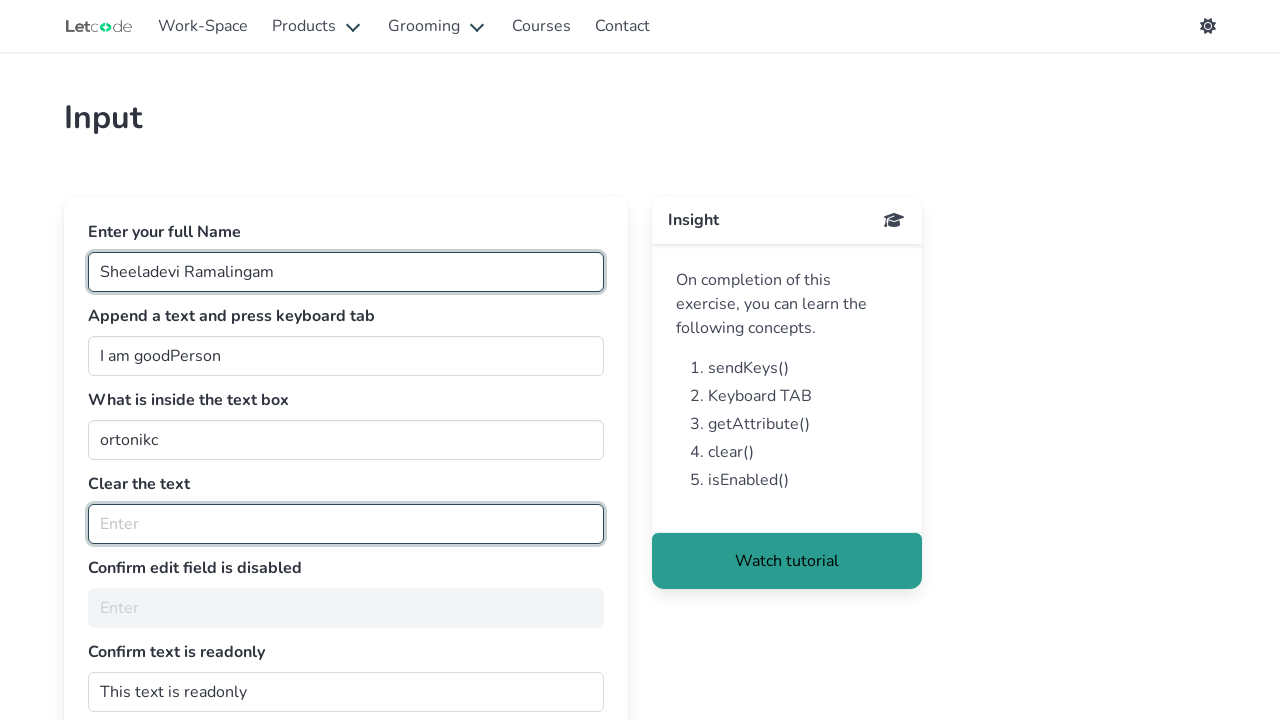